Tests double-click functionality on a paragraph element and verifies the result text

Starting URL: https://dgotlieb.github.io/Actions

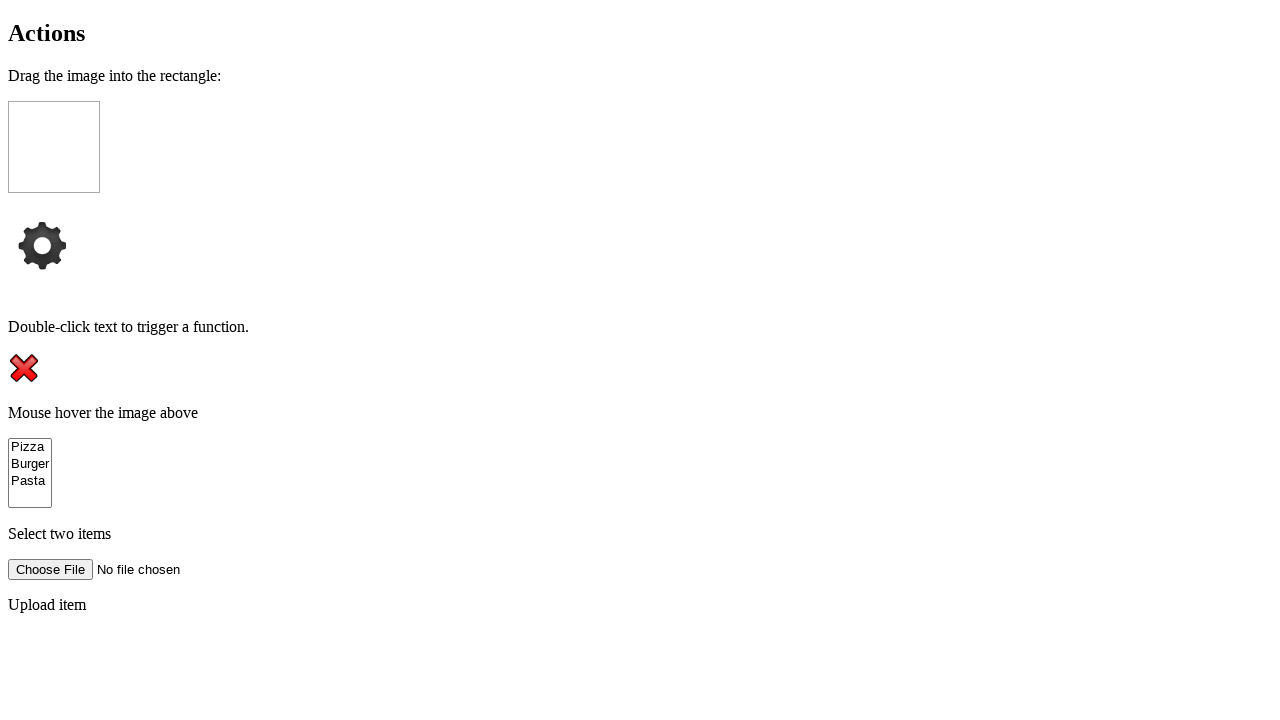

Navigated to Actions demo page
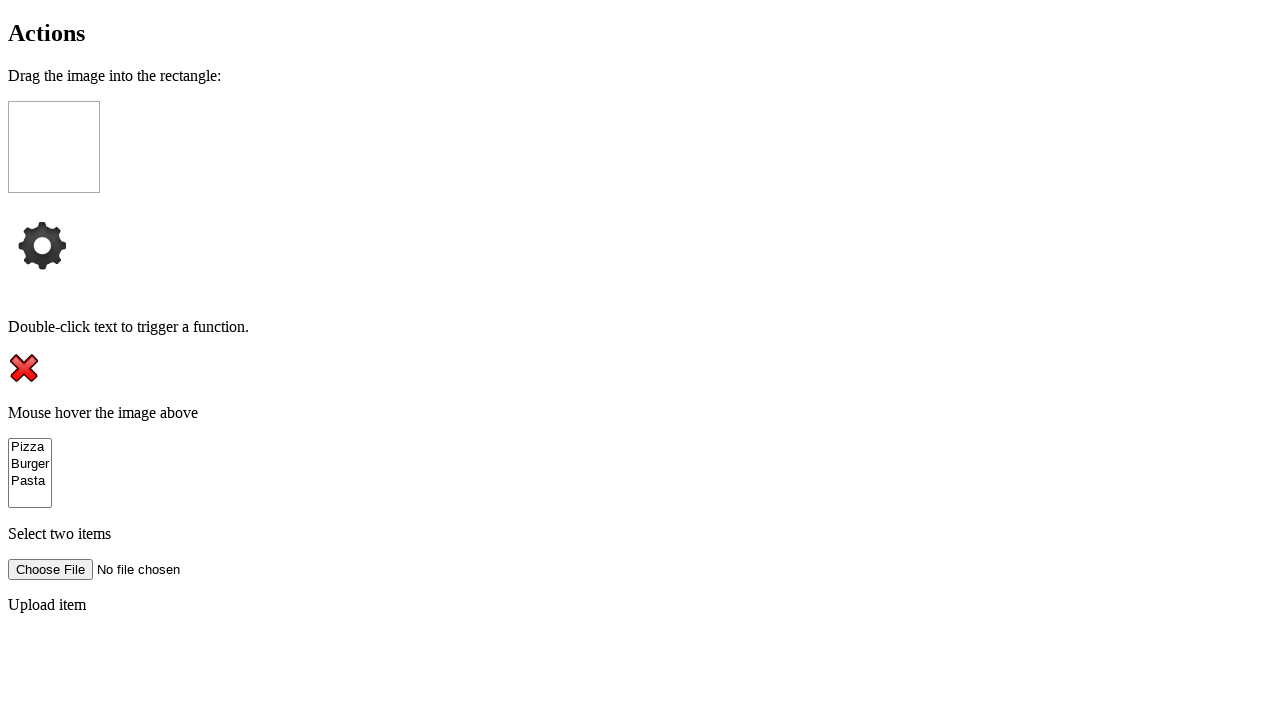

Double-clicked on paragraph element at (640, 327) on xpath=/html/body/p[2]
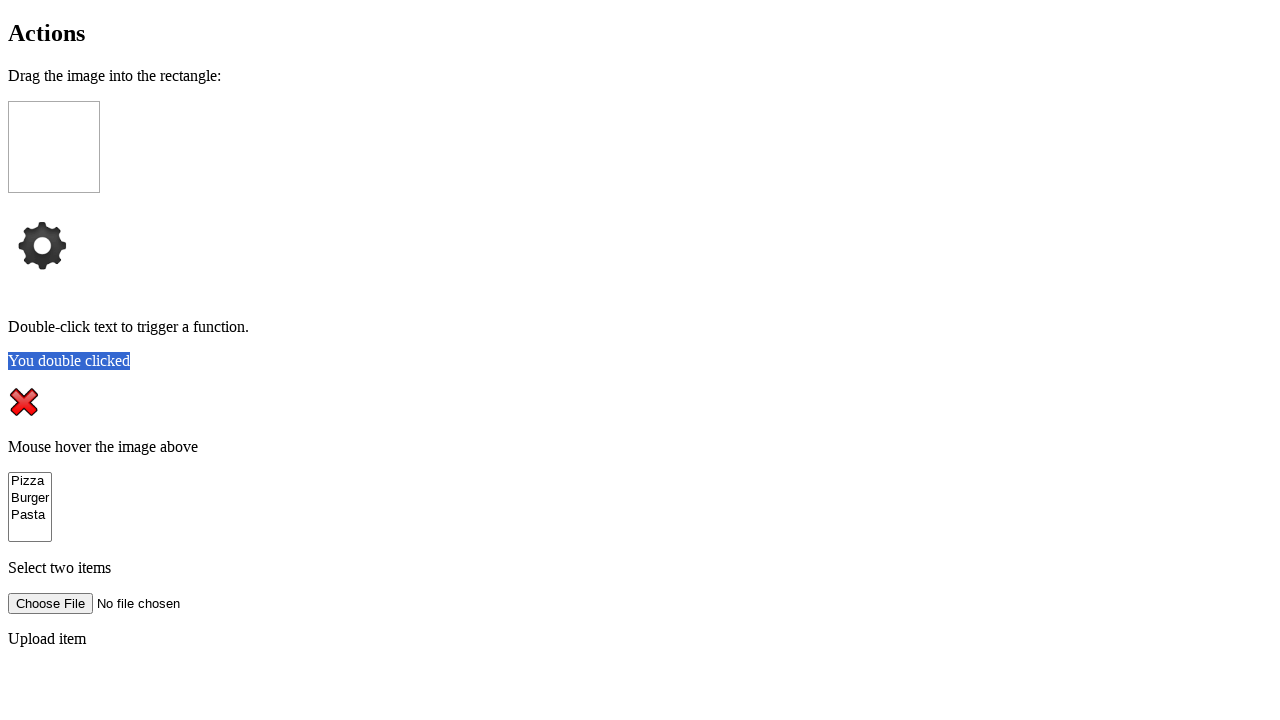

Verified demo text shows 'You double clicked'
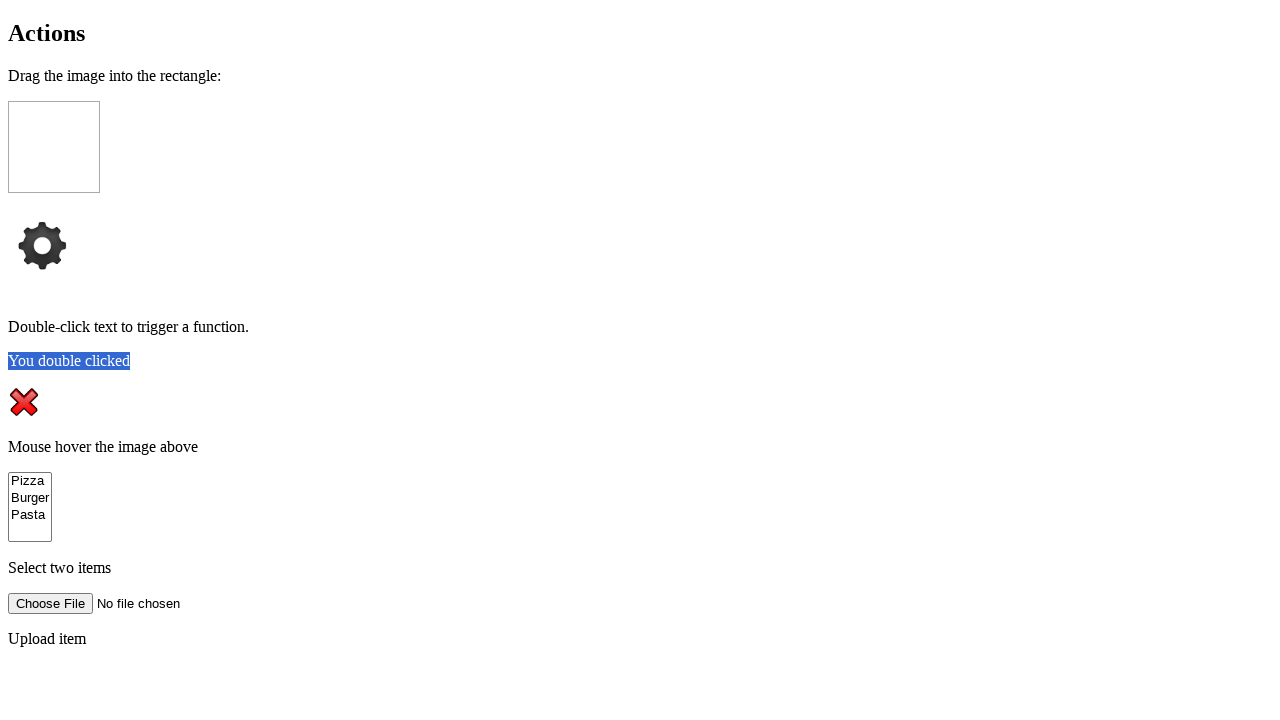

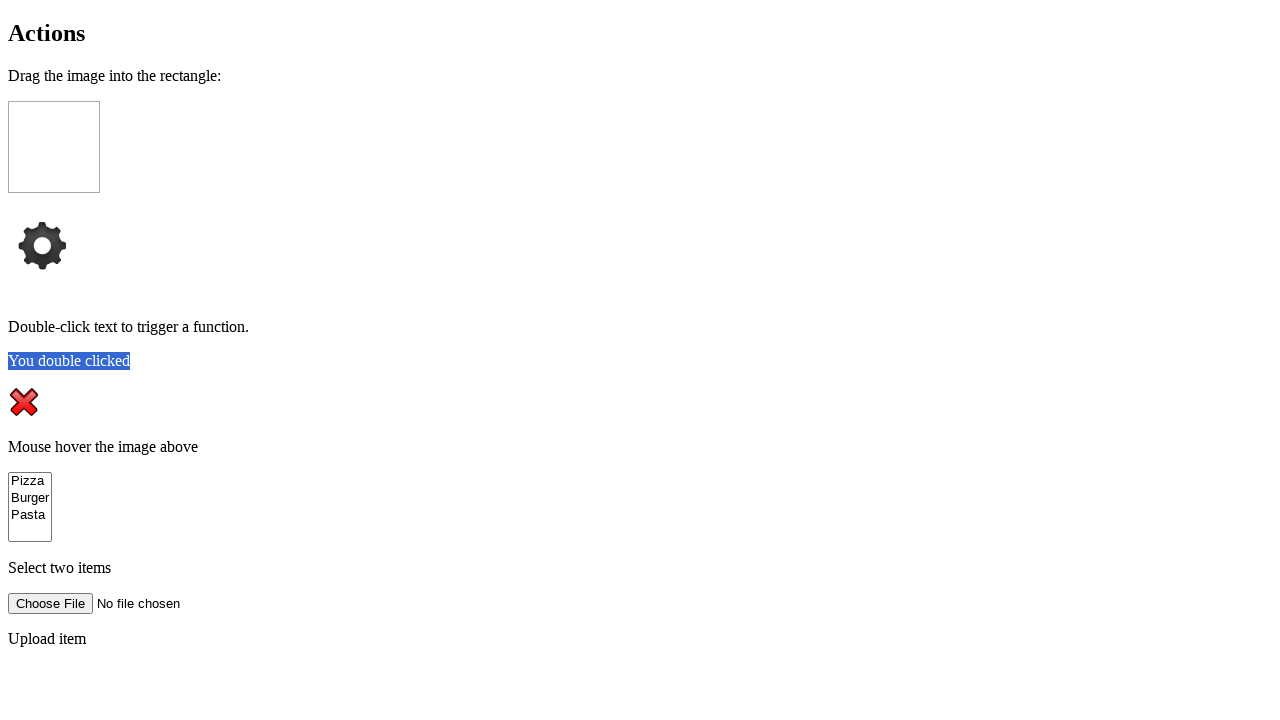